Tests the DemoQA automation practice form with slow typing simulation, filling personal details, selecting gender and hobbies, entering address, selecting state/city from dropdowns, and submitting the form.

Starting URL: https://demoqa.com/automation-practice-form

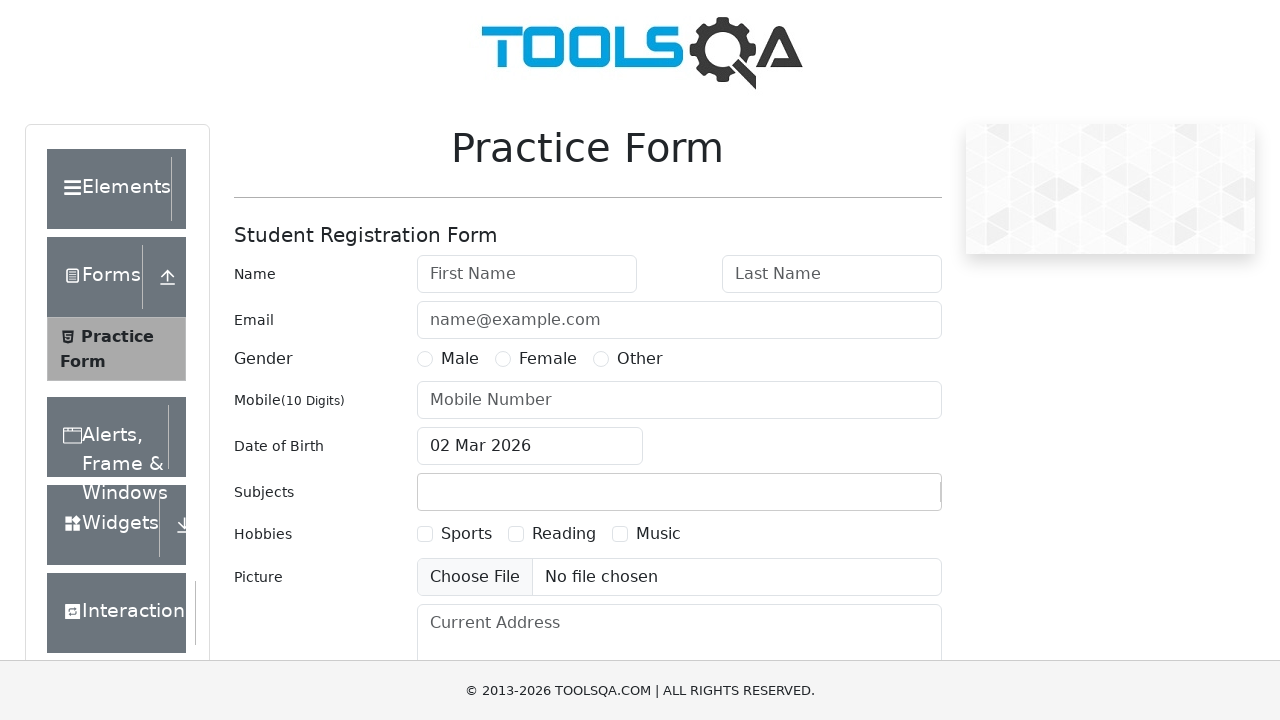

Filled first name field with 'Tran Phuoc' on #firstName
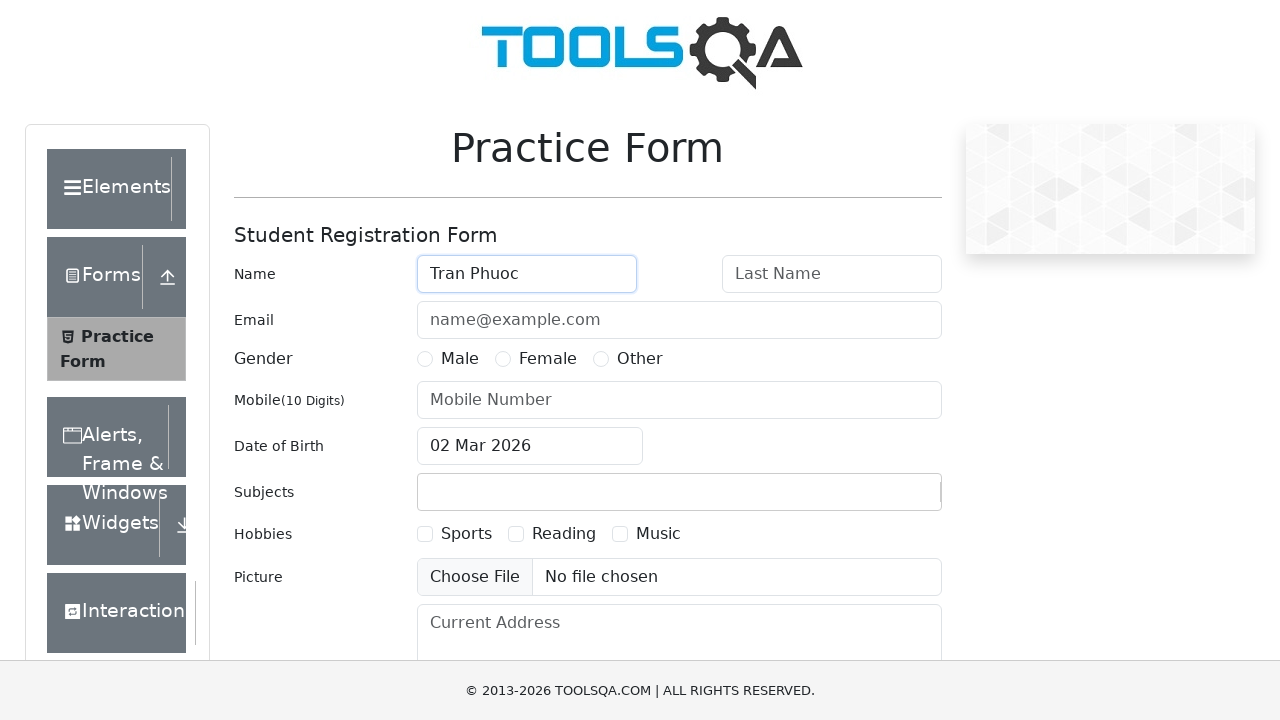

Filled last name field with 'Cuong' on #lastName
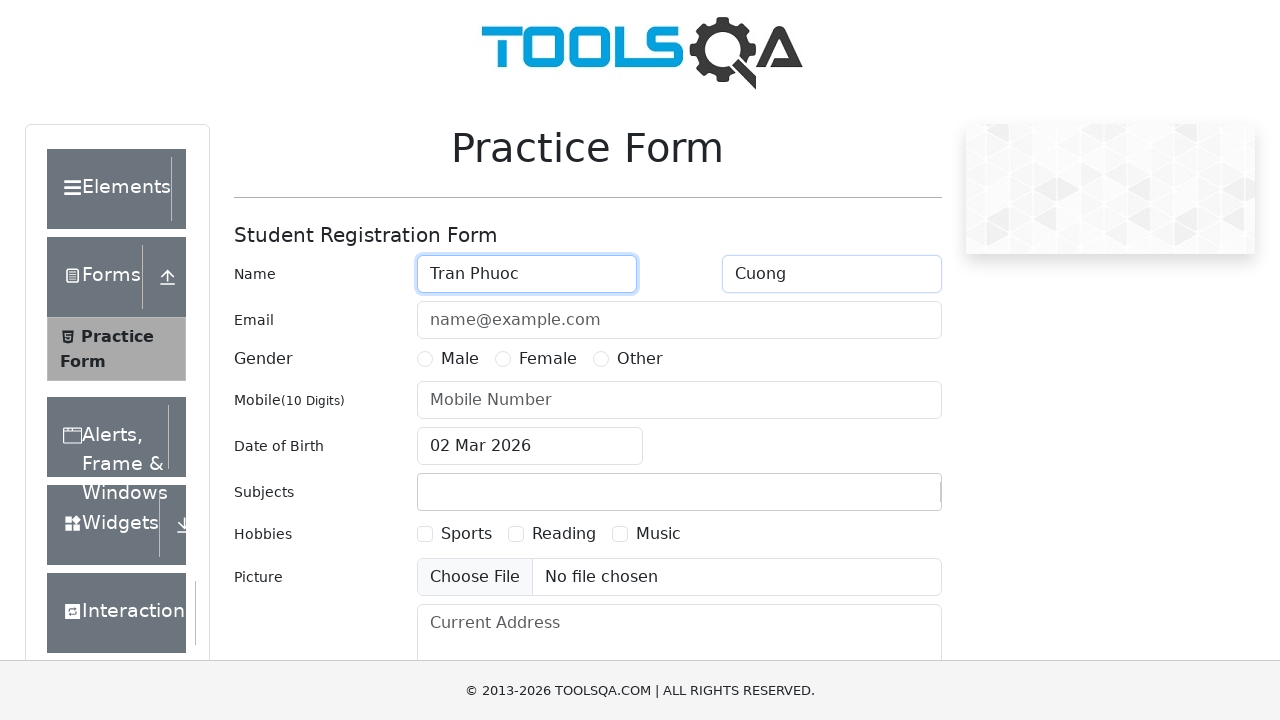

Filled email field with 'cuong99571@donga.edu.vn' on #userEmail
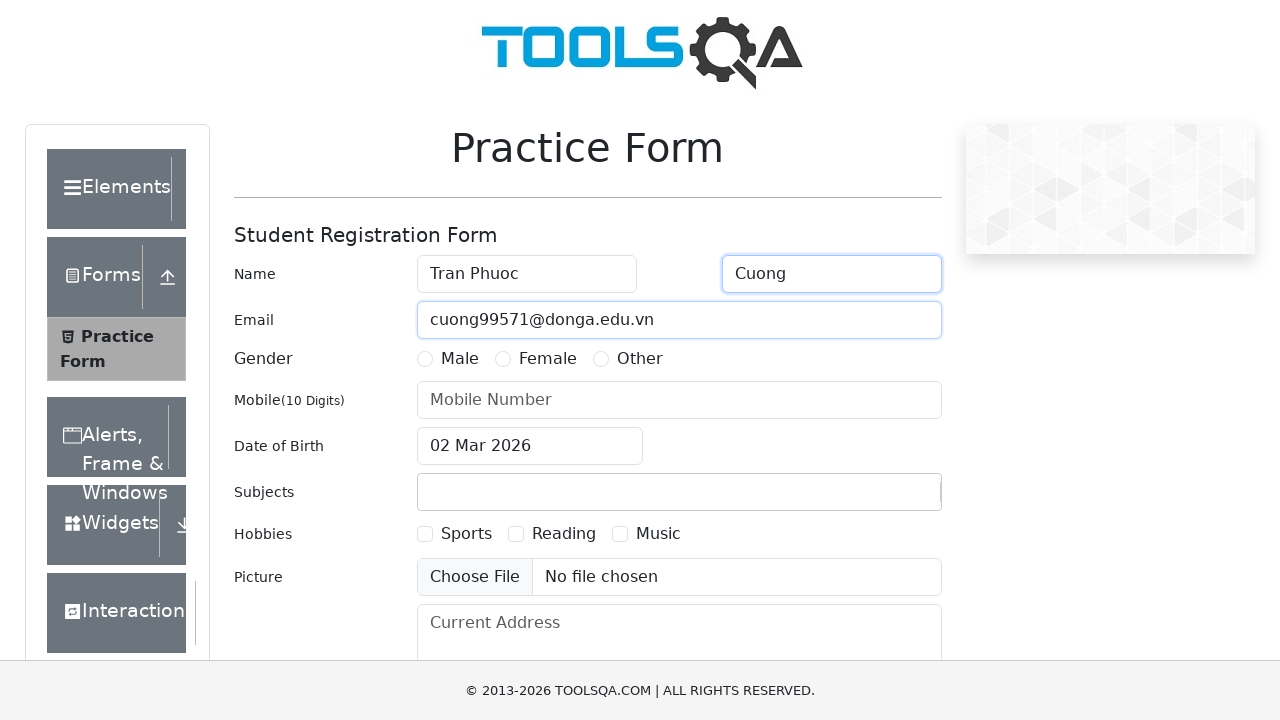

Selected Male gender option at (460, 359) on label[for='gender-radio-1']
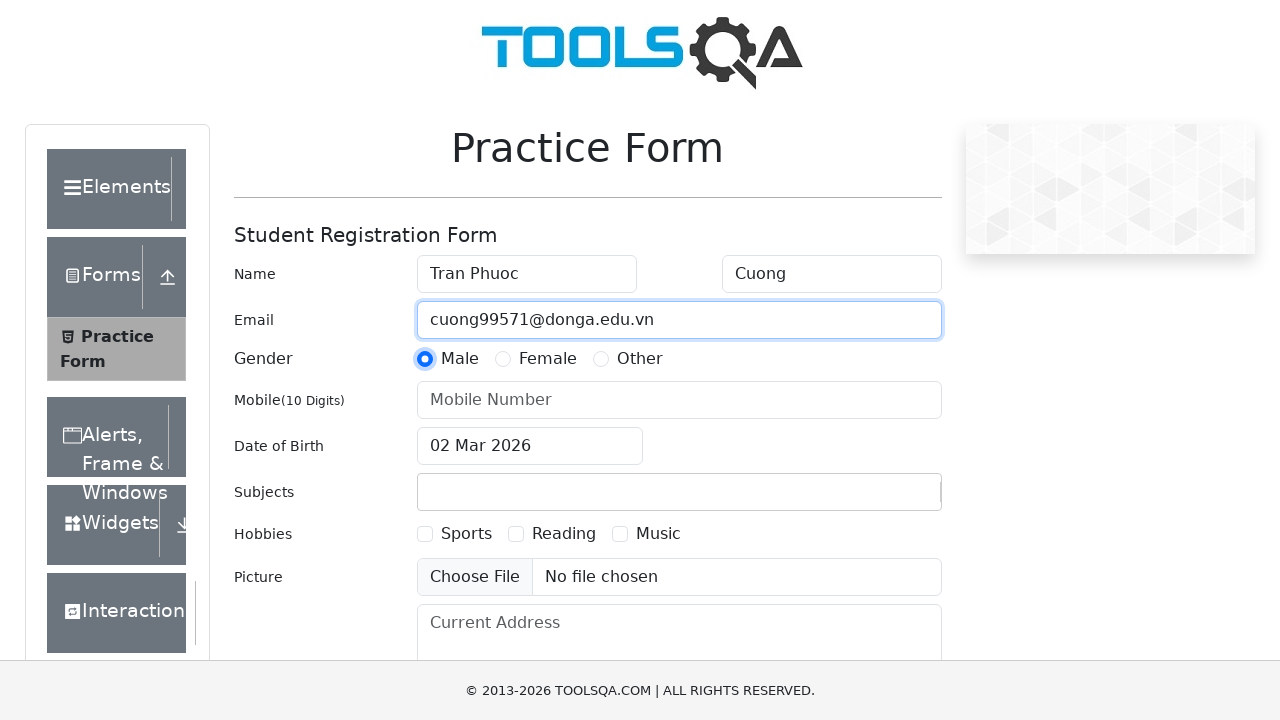

Filled phone number field with '0123456789' on #userNumber
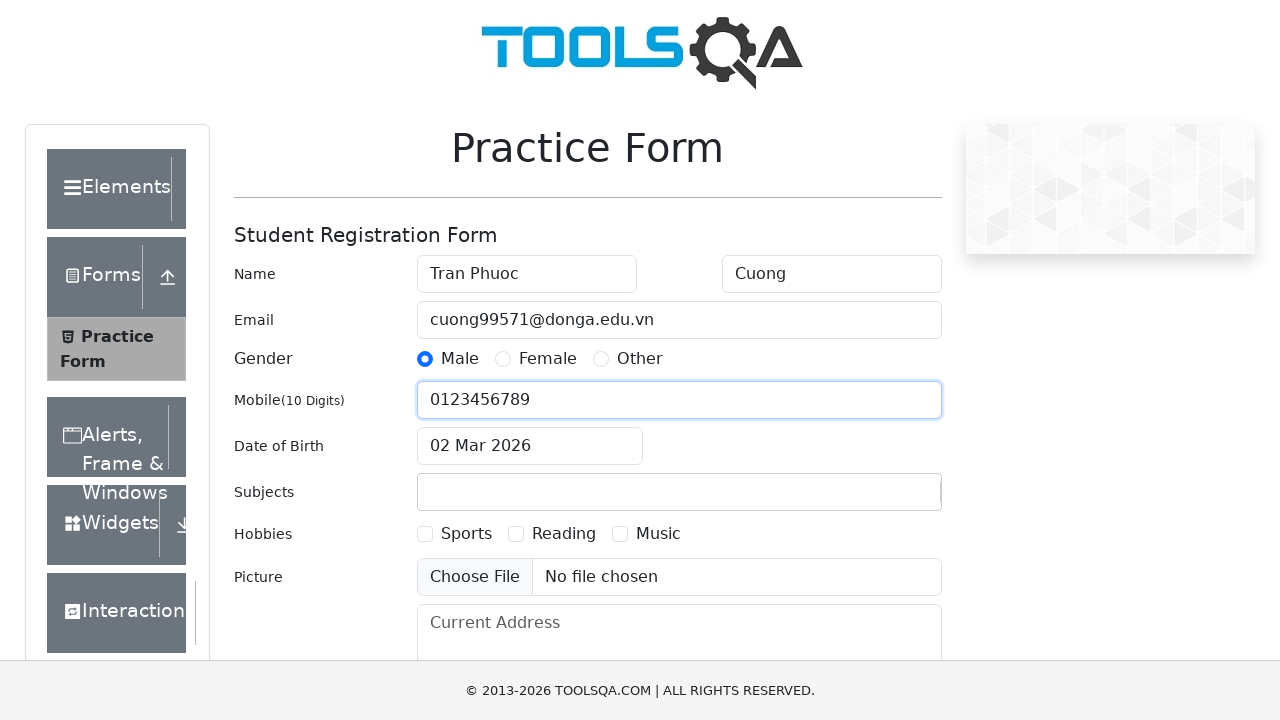

Clicked date of birth input field at (530, 446) on #dateOfBirthInput
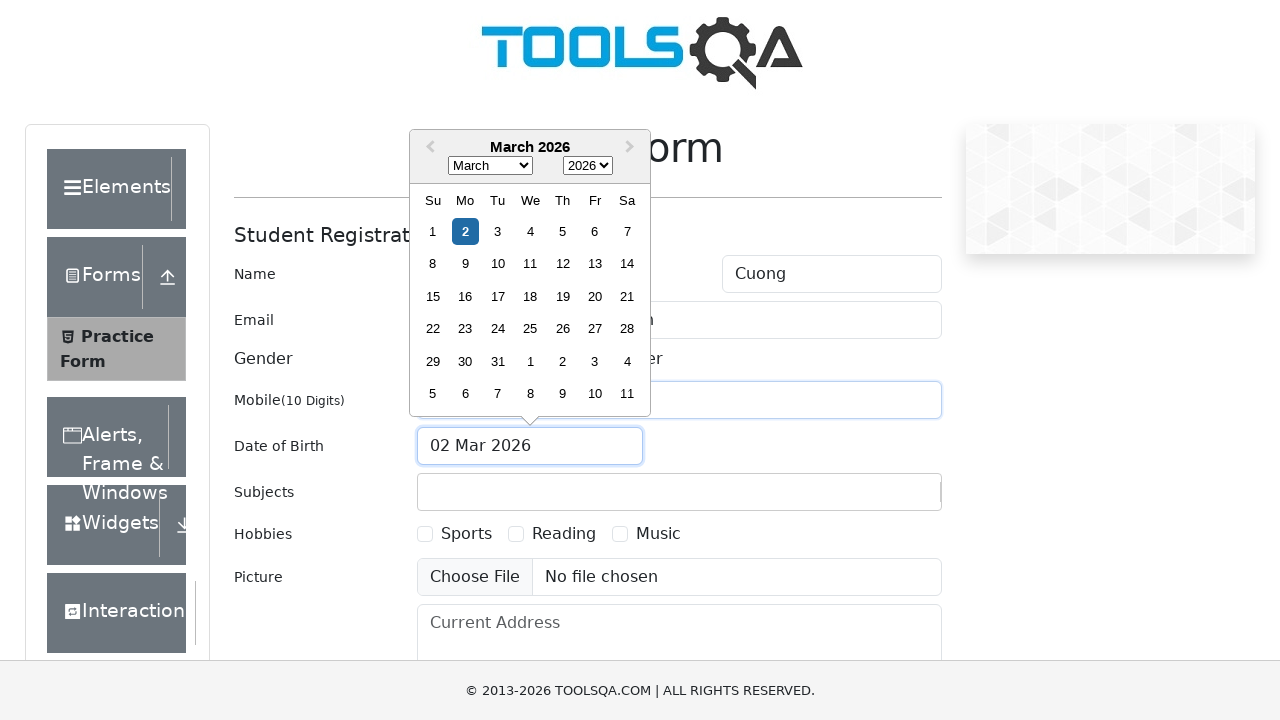

Pressed Escape to close date picker
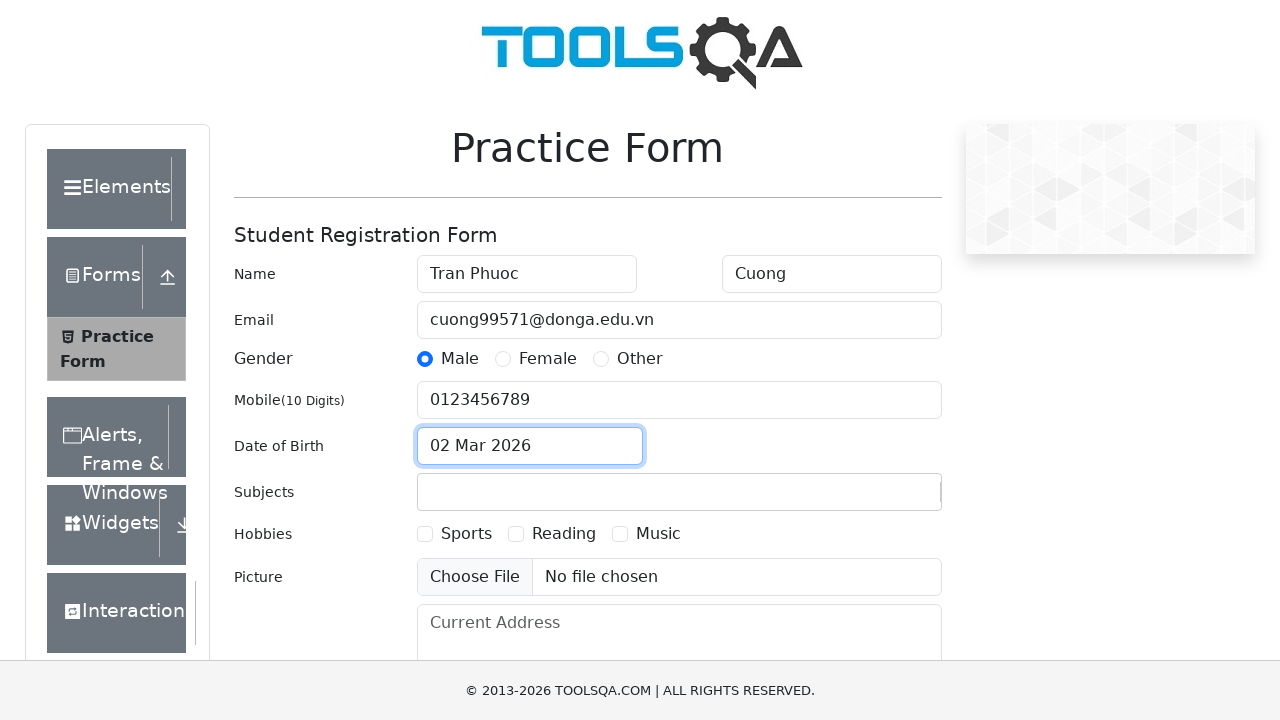

Selected Reading hobby checkbox at (564, 534) on label[for='hobbies-checkbox-2']
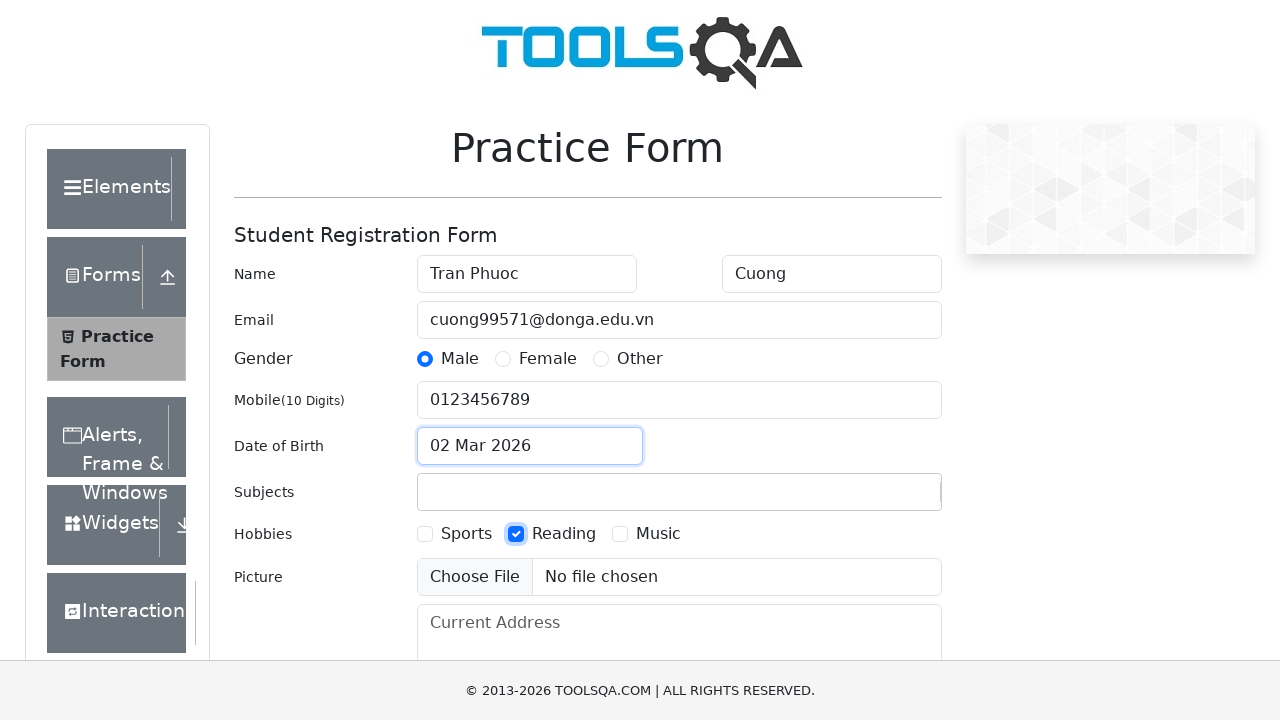

Filled current address field with '199 Huy Can, DN' on #currentAddress
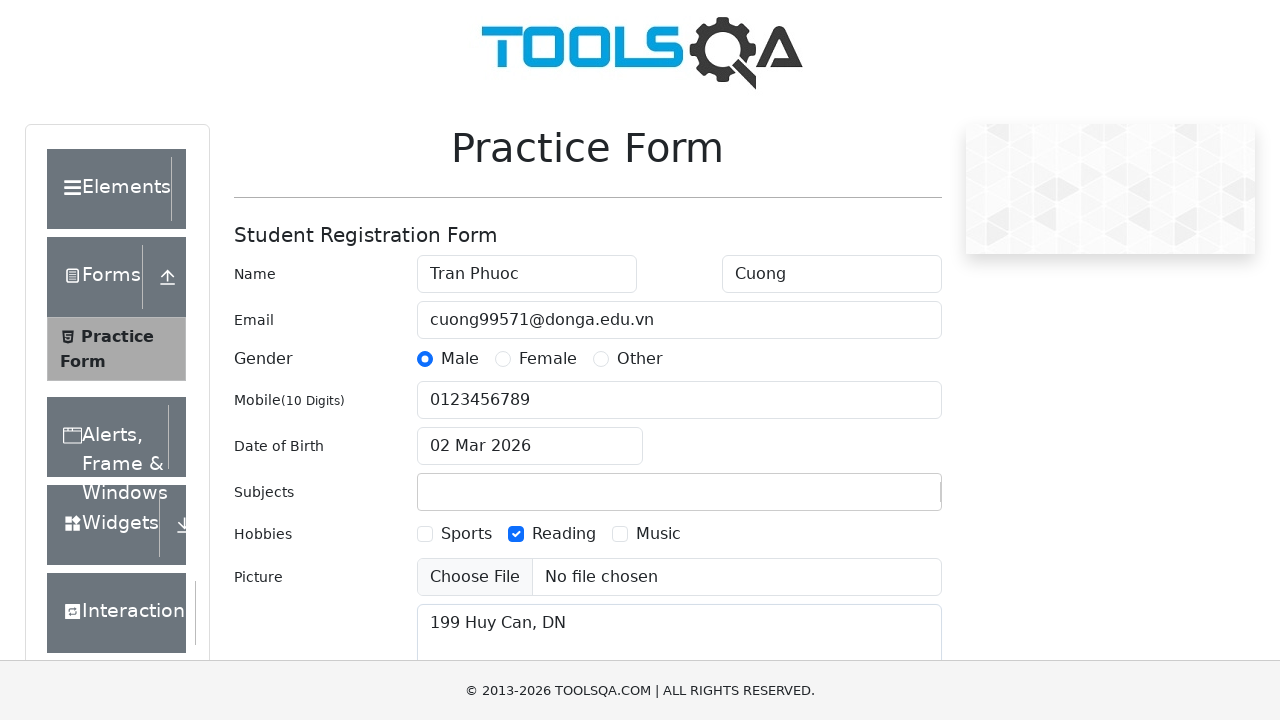

Clicked state dropdown input at (430, 437) on #react-select-3-input
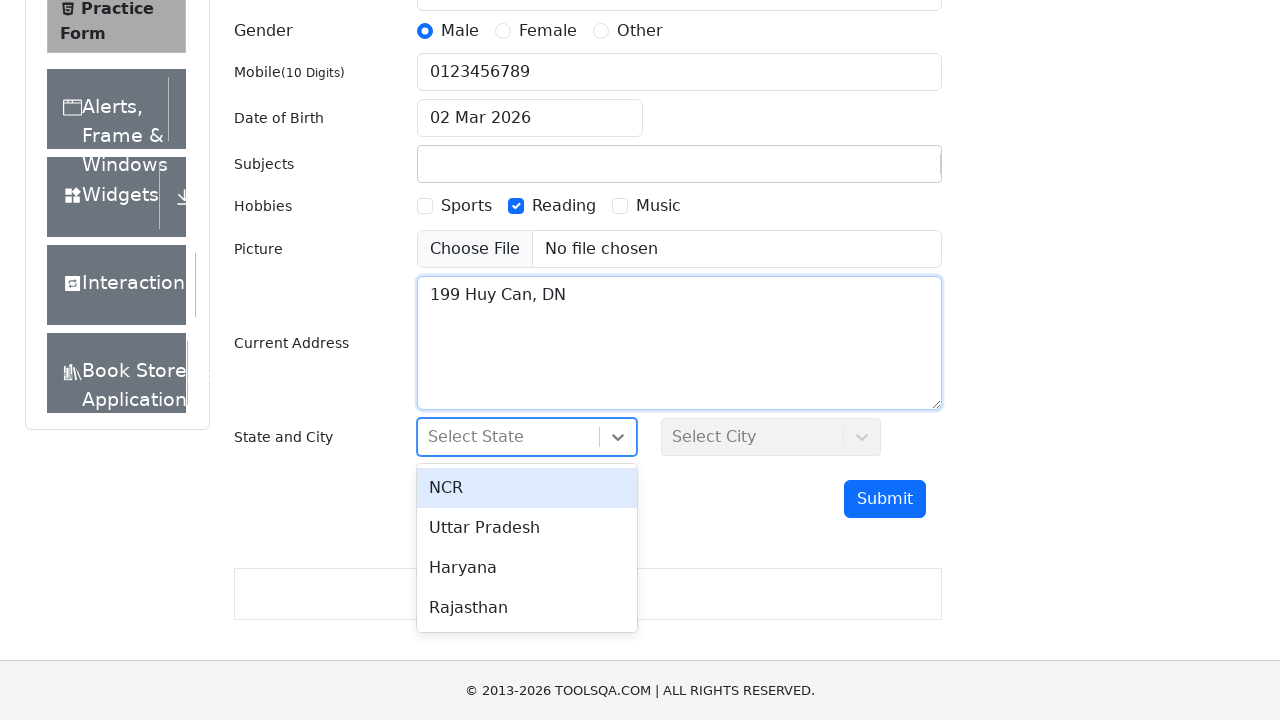

Pressed ArrowDown to navigate state dropdown
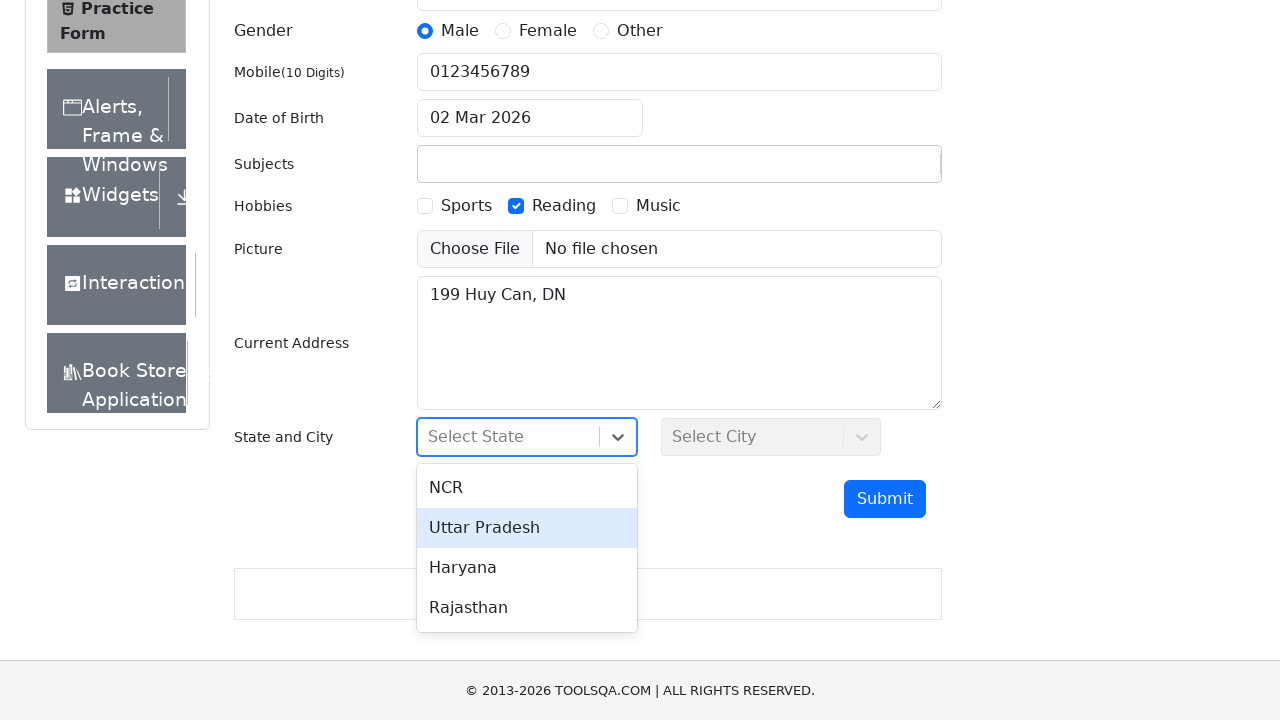

Pressed Enter to select first state option
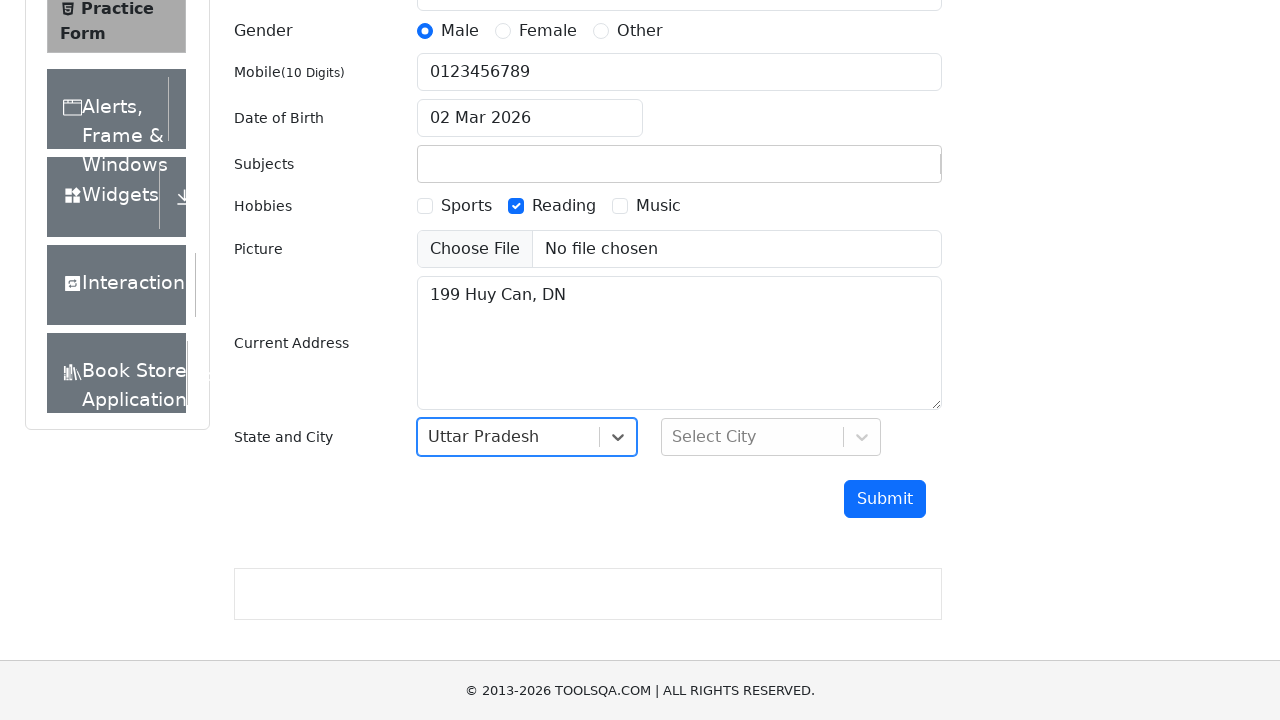

Waited 500ms for city dropdown to become ready
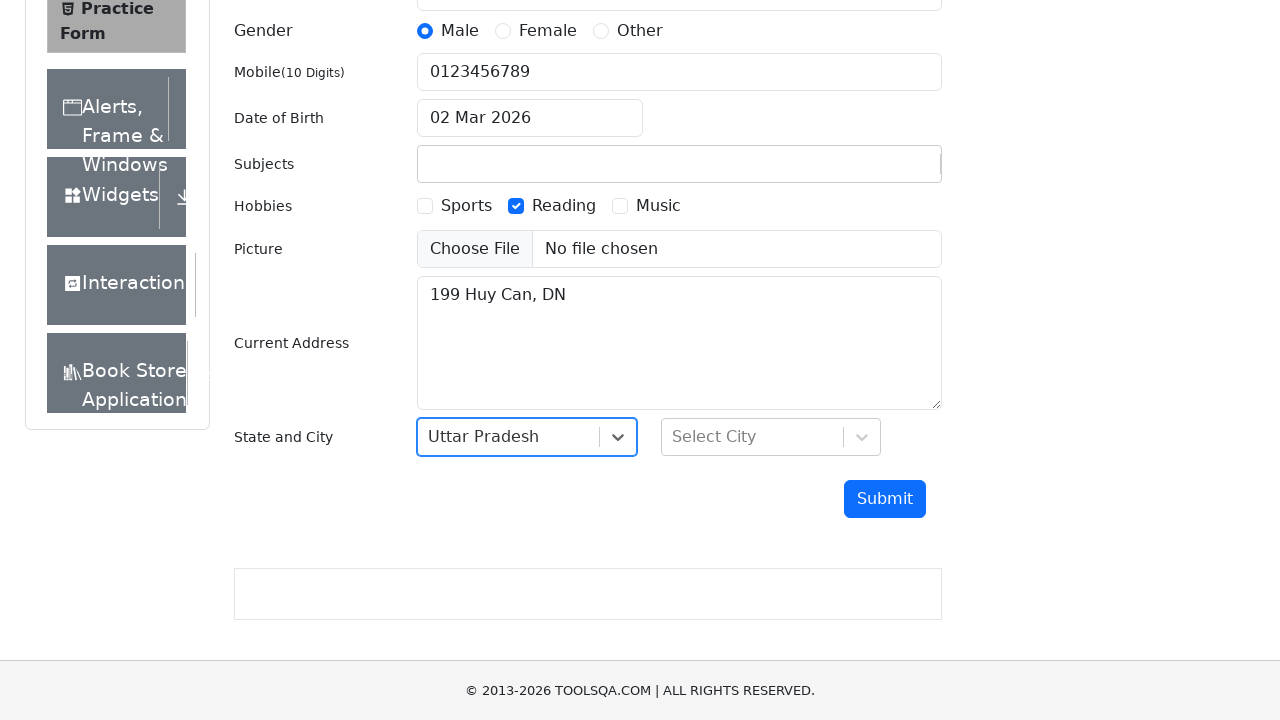

Clicked city dropdown input at (674, 437) on #react-select-4-input
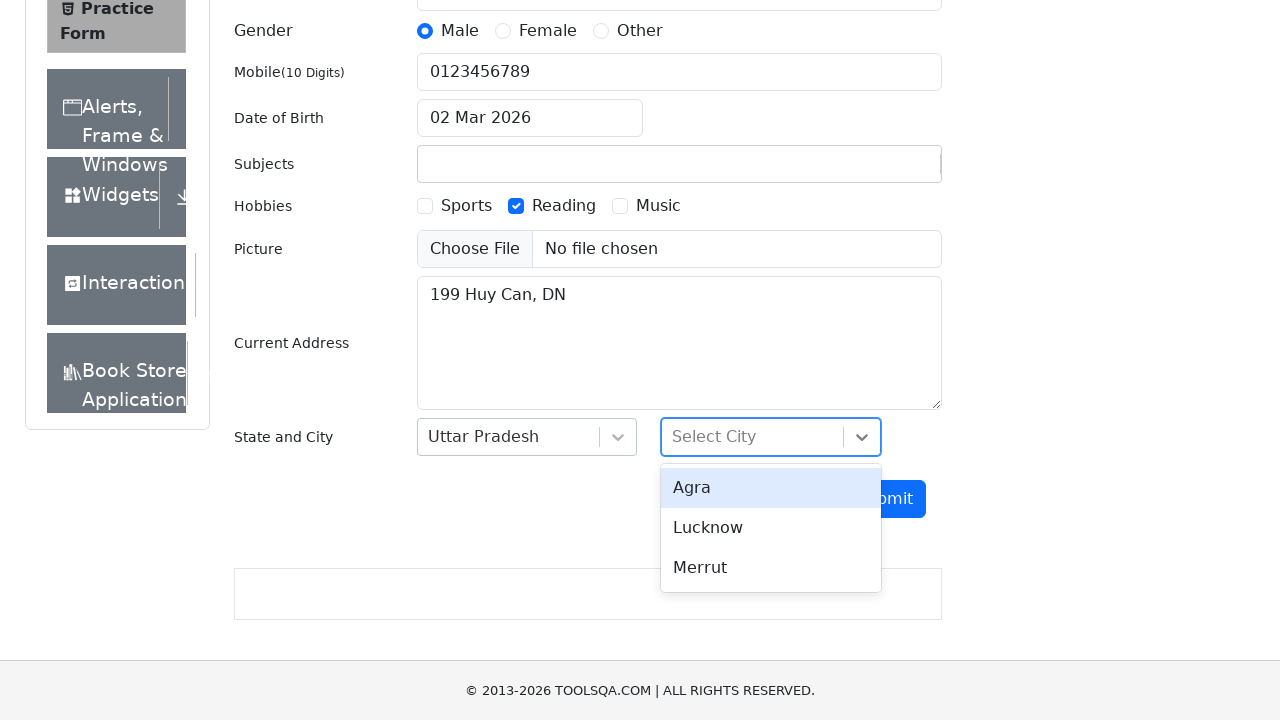

Pressed ArrowDown to navigate city dropdown
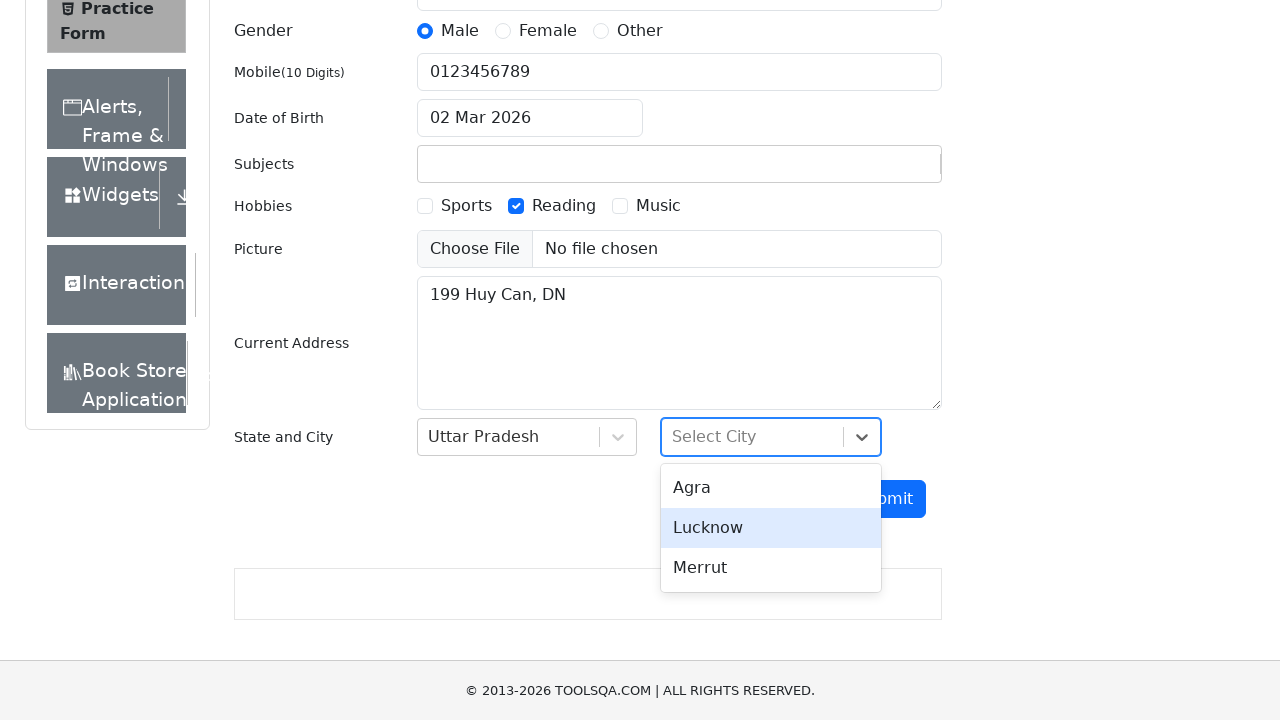

Pressed Enter to select first city option
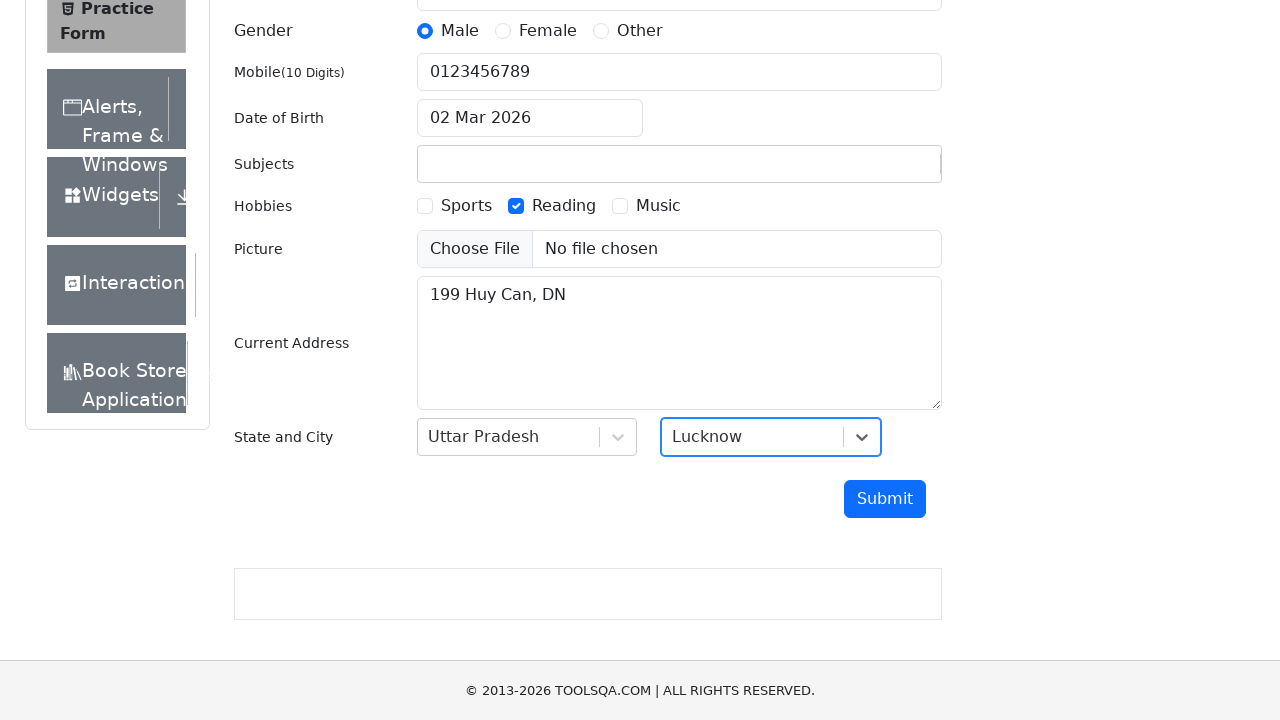

Clicked submit button to submit the form at (885, 499) on #submit
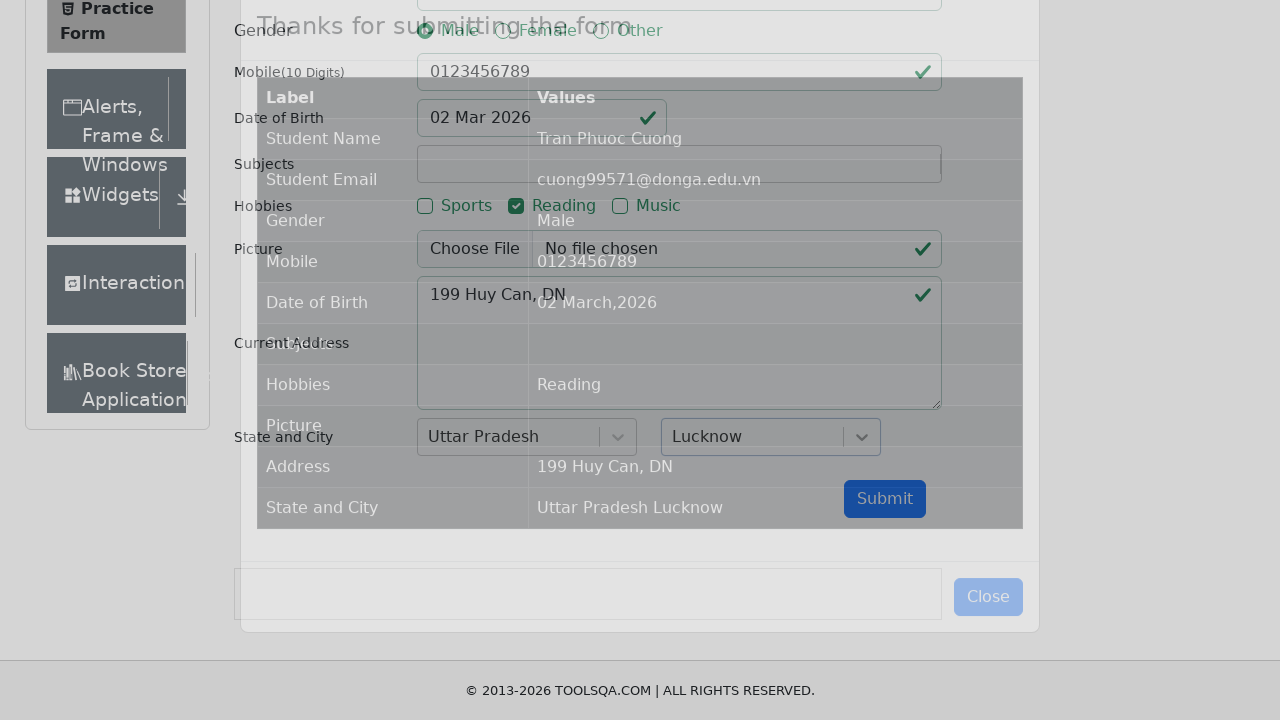

Waited 1000ms for form submission confirmation
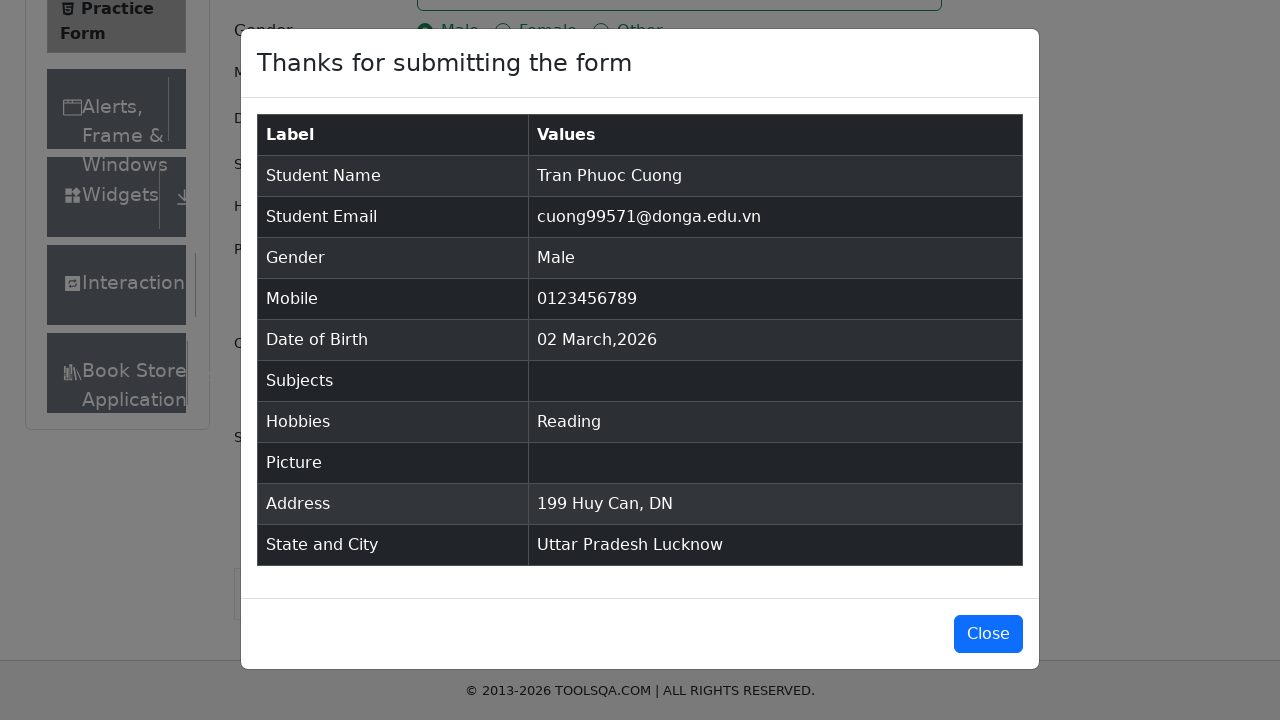

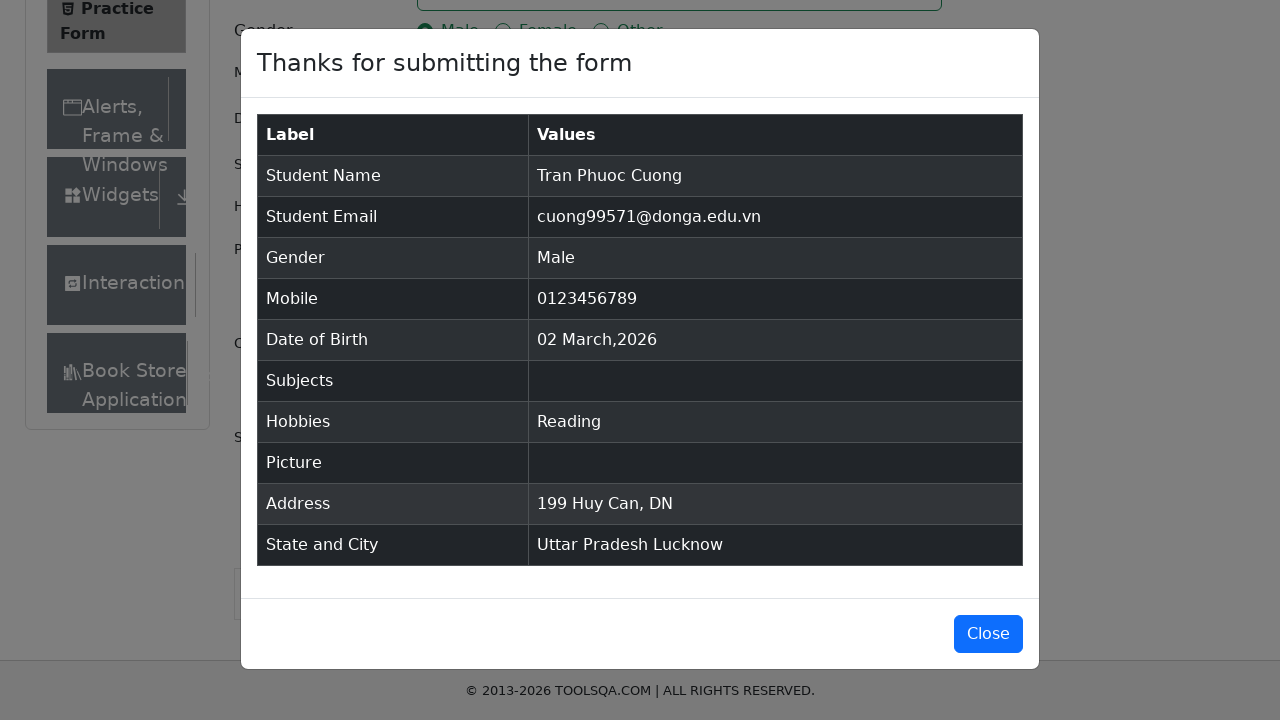